Tests opening a modal and closing it using JavaScript execution

Starting URL: http://formy-project.herokuapp.com/modal

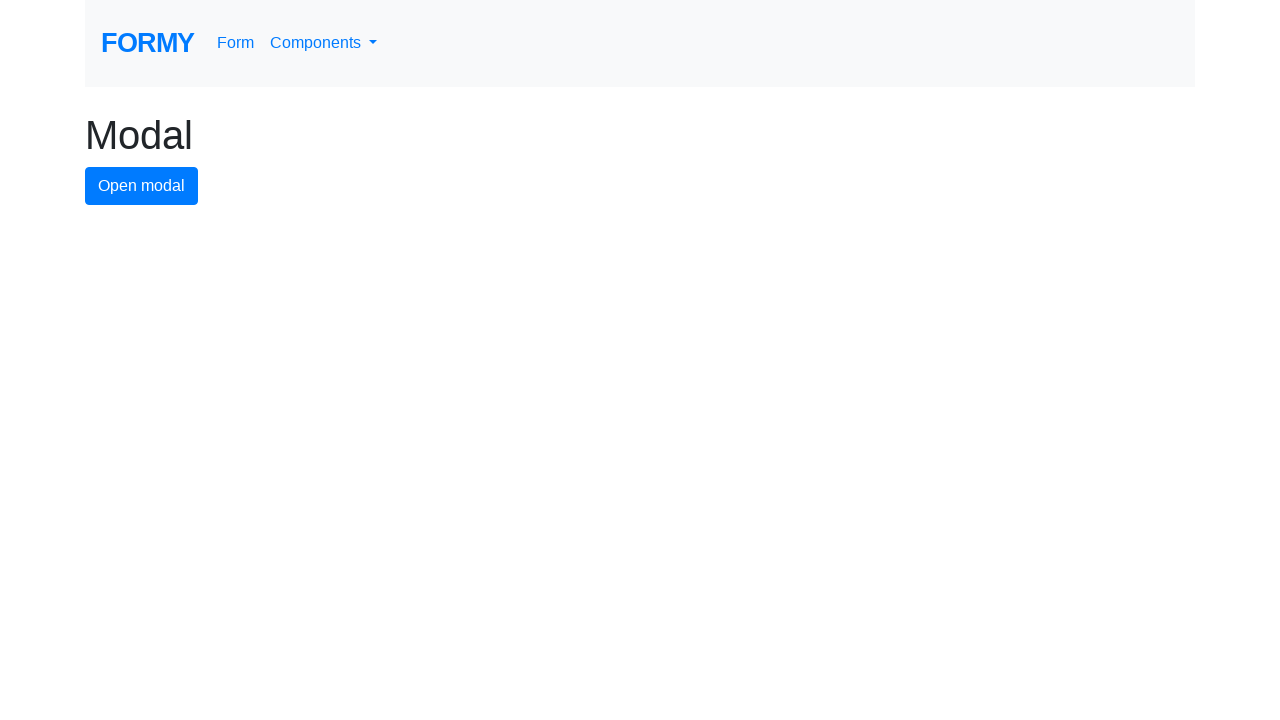

Clicked modal button to open modal at (142, 186) on #modal-button
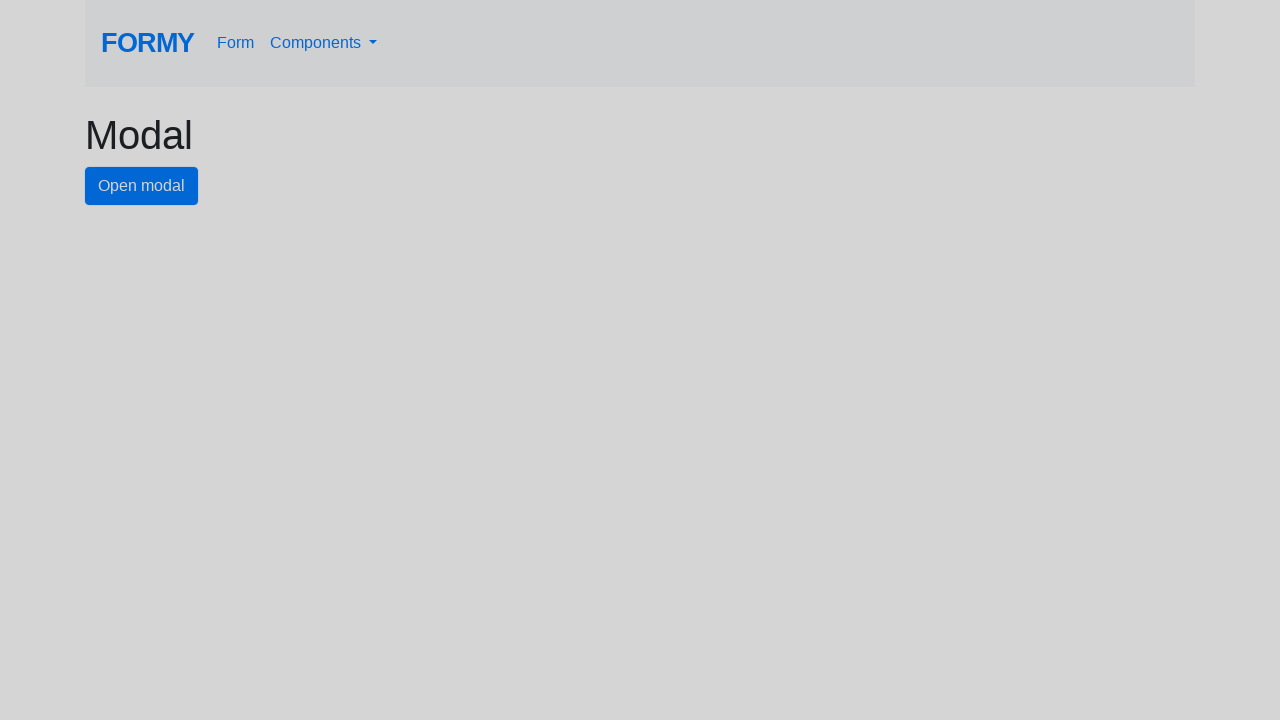

Executed JavaScript to close modal by clicking close button
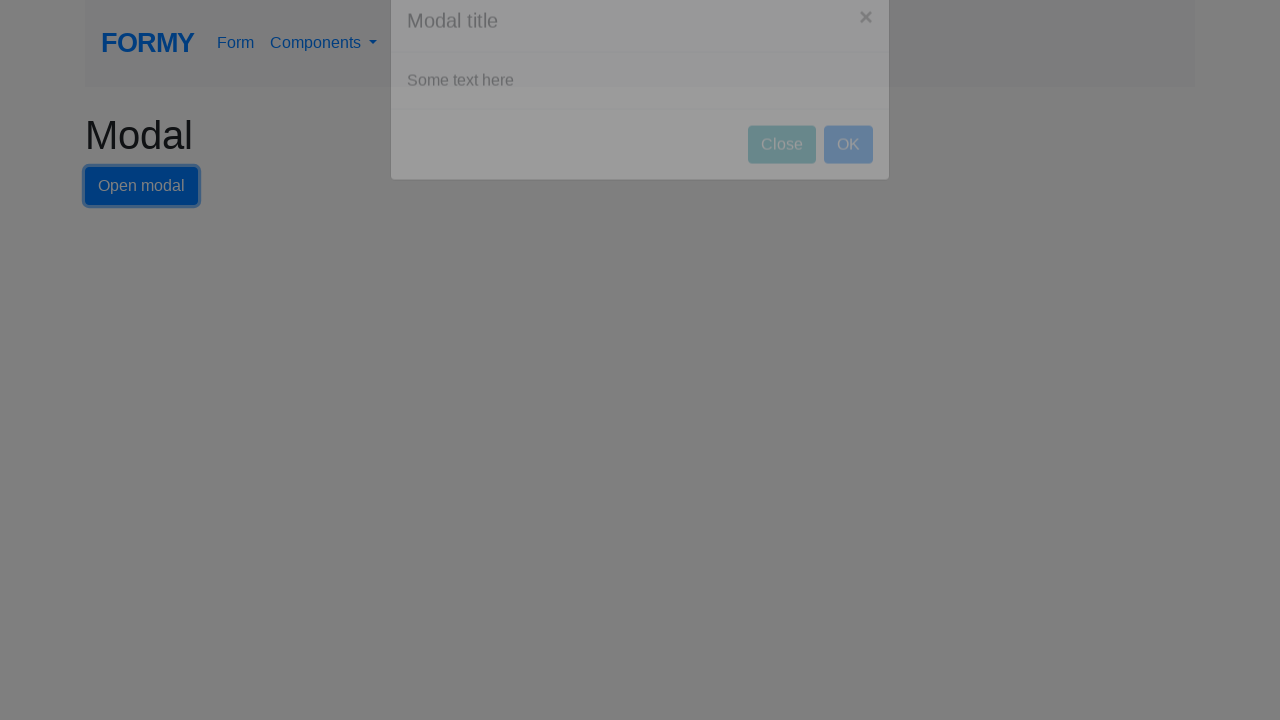

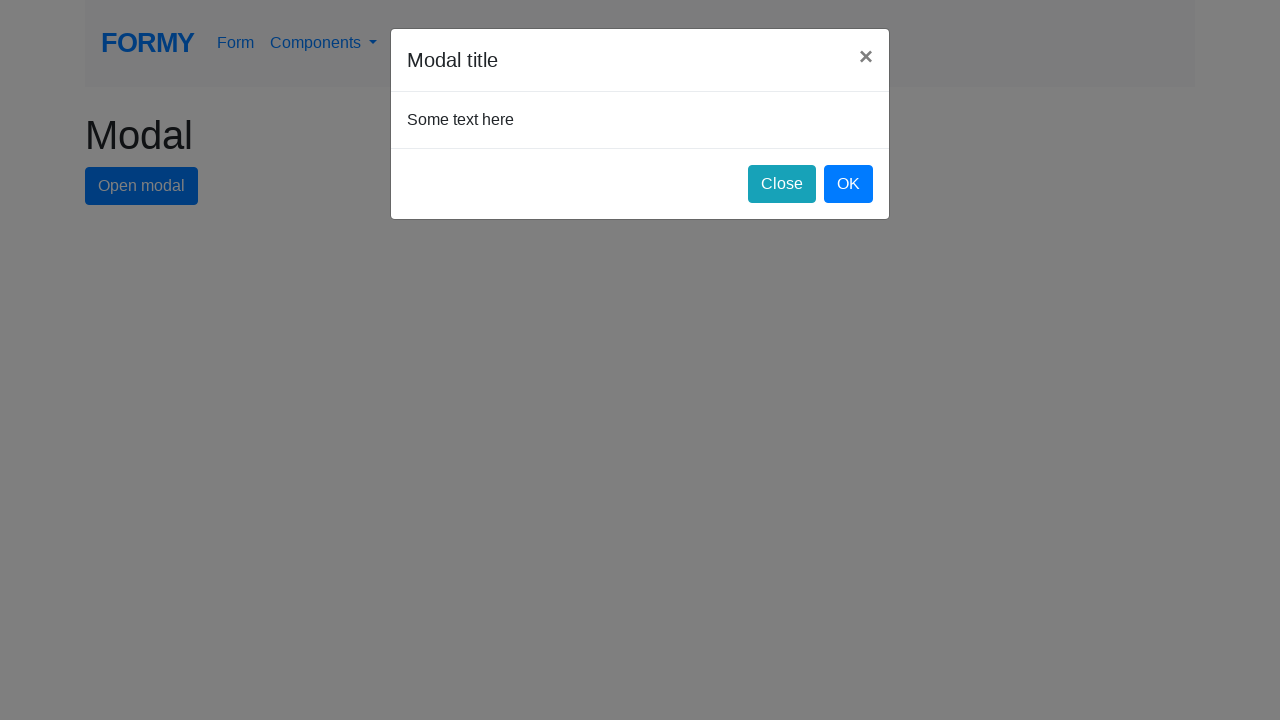